Tests the product search functionality on a Hungarian produce website by searching for "burgonya" (potato) and submitting the search form.

Starting URL: https://vidazoldseges.hu

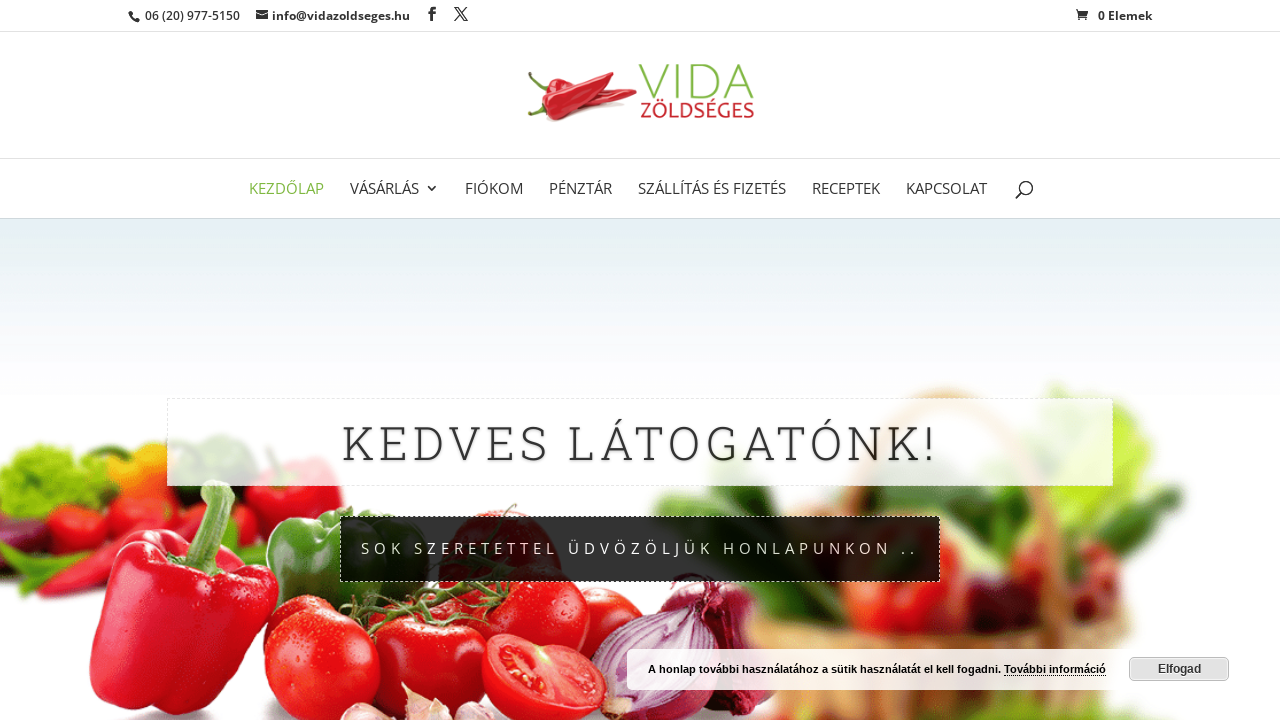

Filled WooCommerce search field with 'burgonya' (potato) on #woocommerce-product-search-field-0
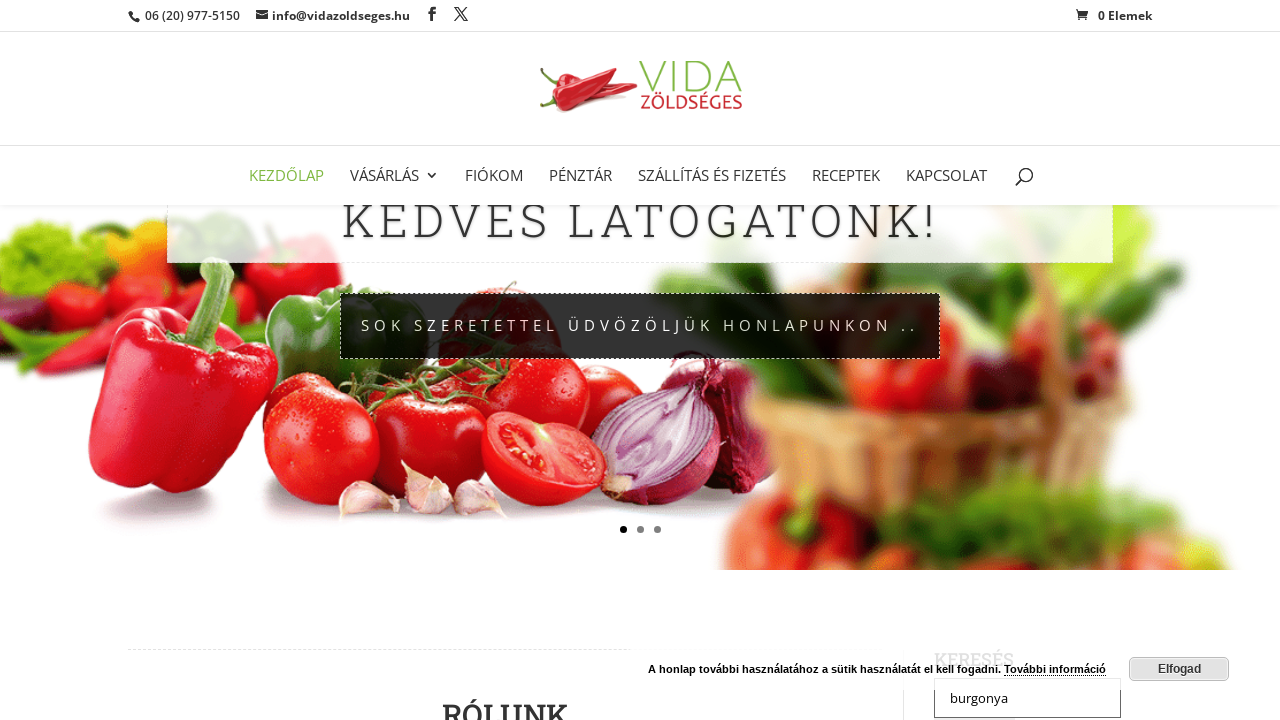

Pressed Enter to submit the search form on #woocommerce-product-search-field-0
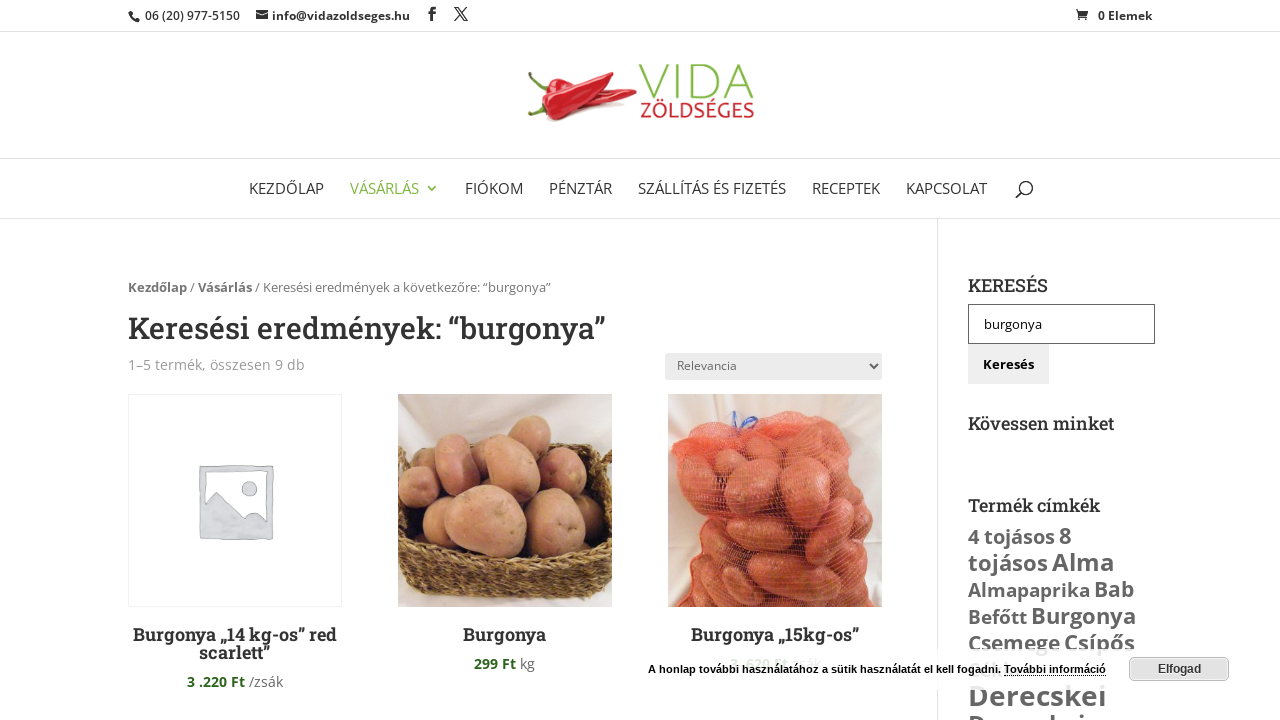

Search results page loaded (networkidle)
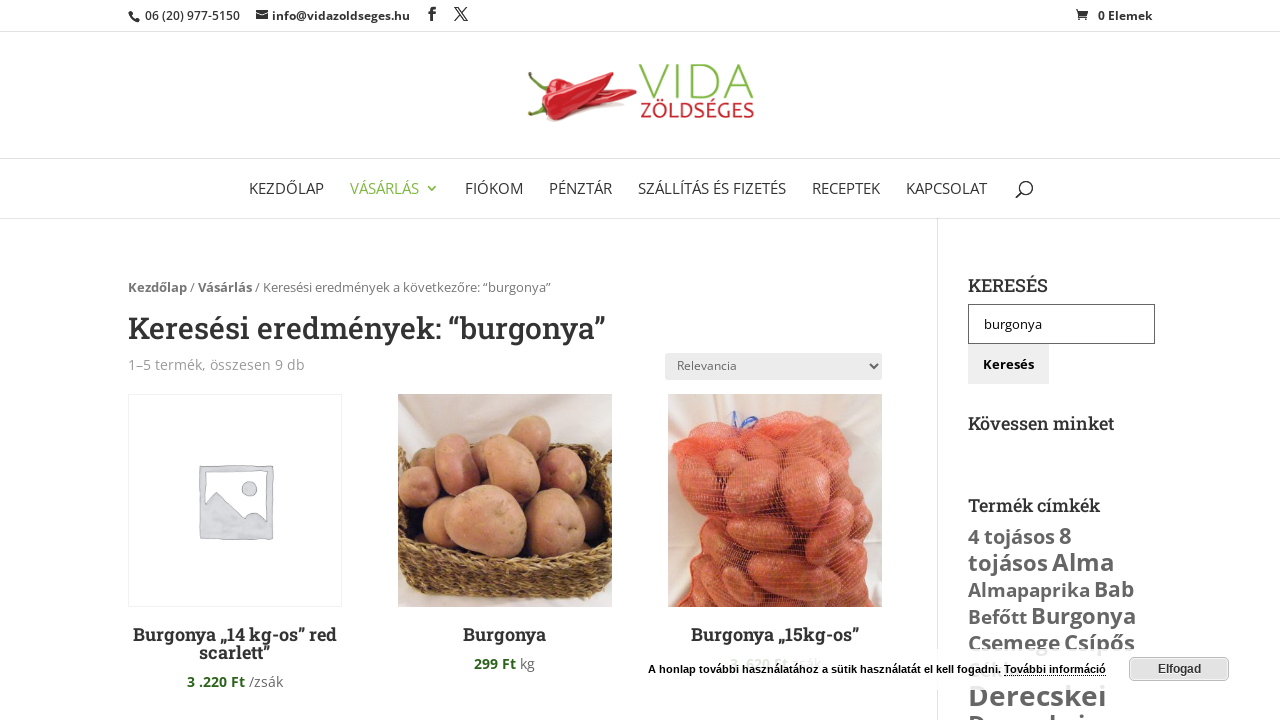

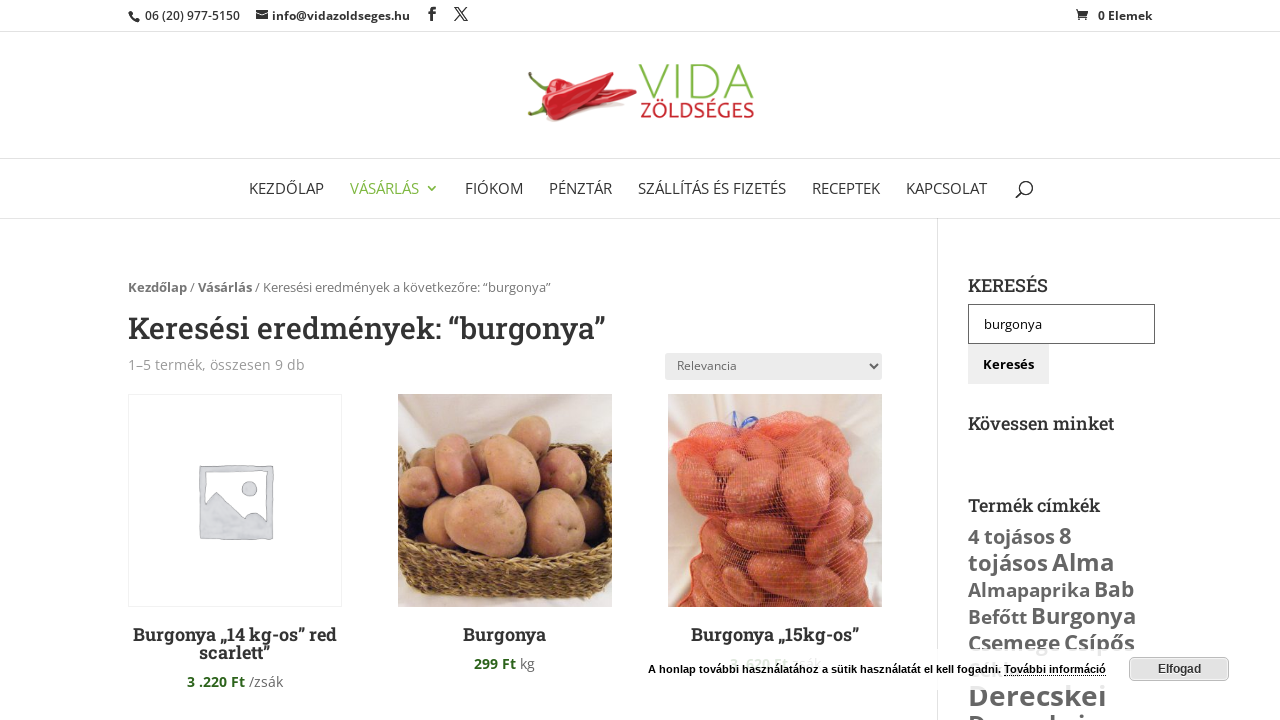